Tests registration form submission on registration1.html by filling in first name, last name, and email fields, then verifying successful registration message

Starting URL: http://suninjuly.github.io/registration1.html

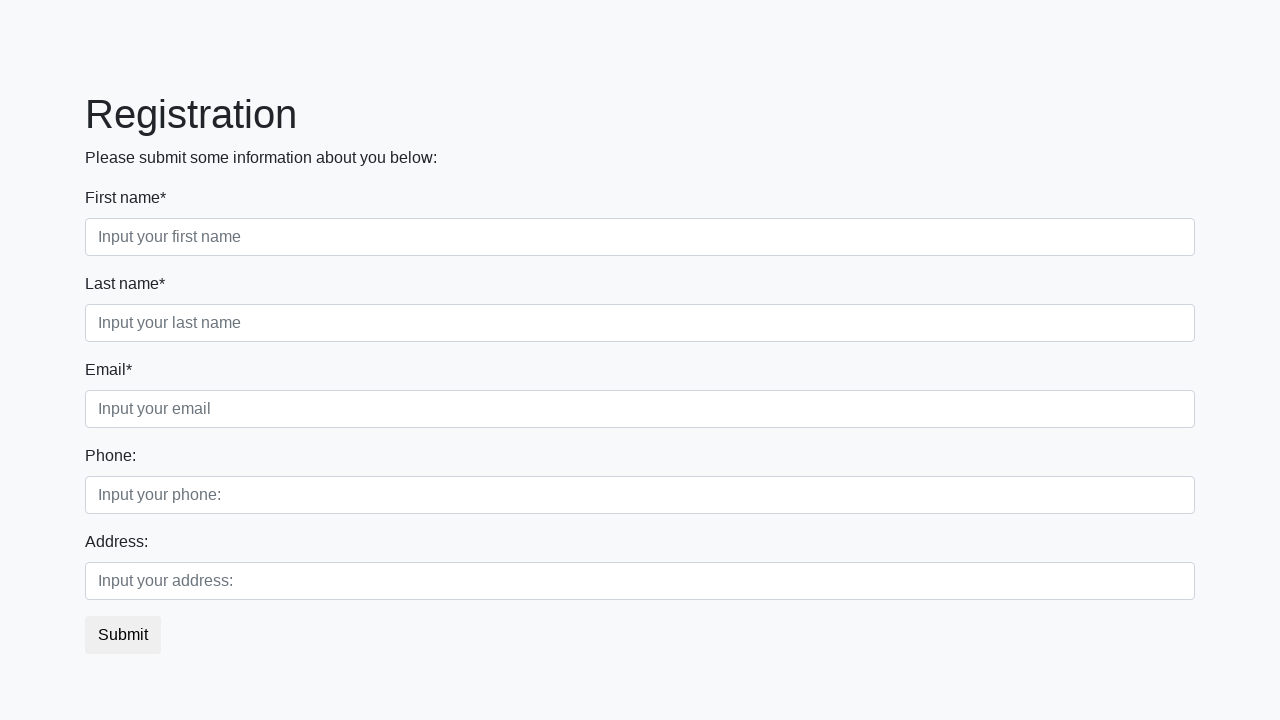

Filled first name field with 'John' on //div[@class="first_block"]//div[@class="form-group first_class"]//*[@class="for
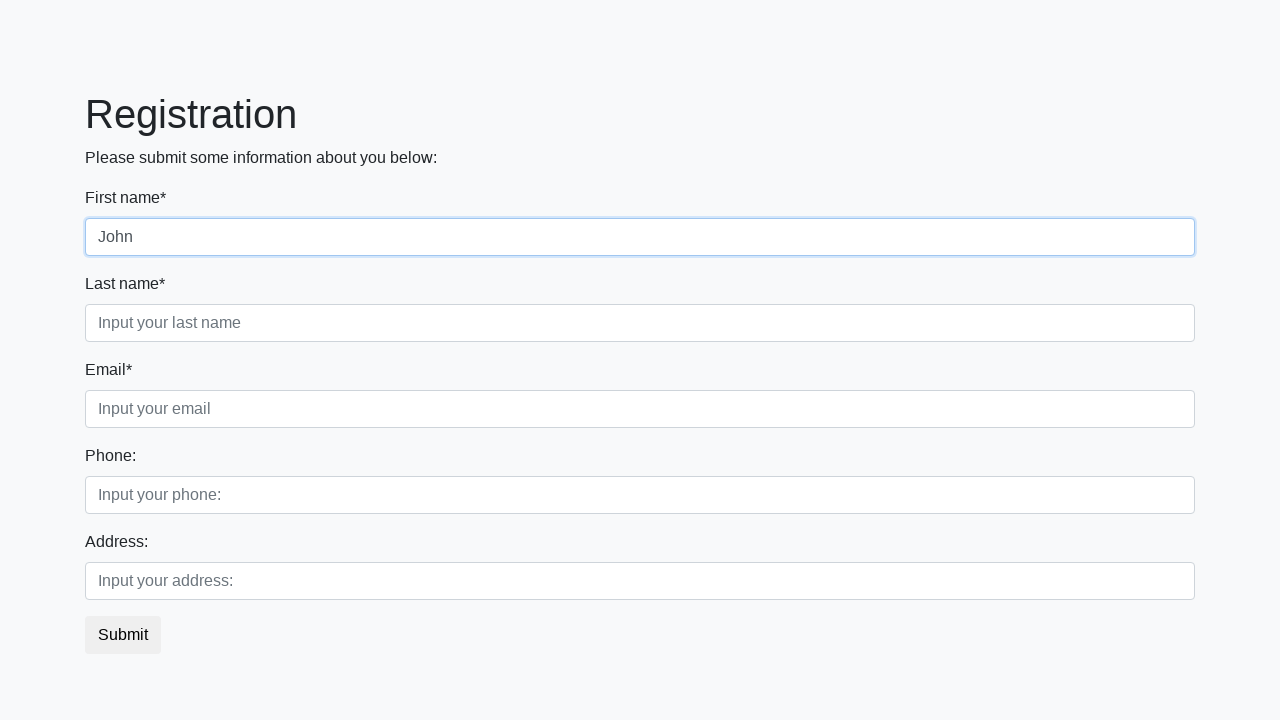

Filled last name field with 'Smith' on //div[@class="first_block"]//div[@class="form-group second_class"]//*[@class="fo
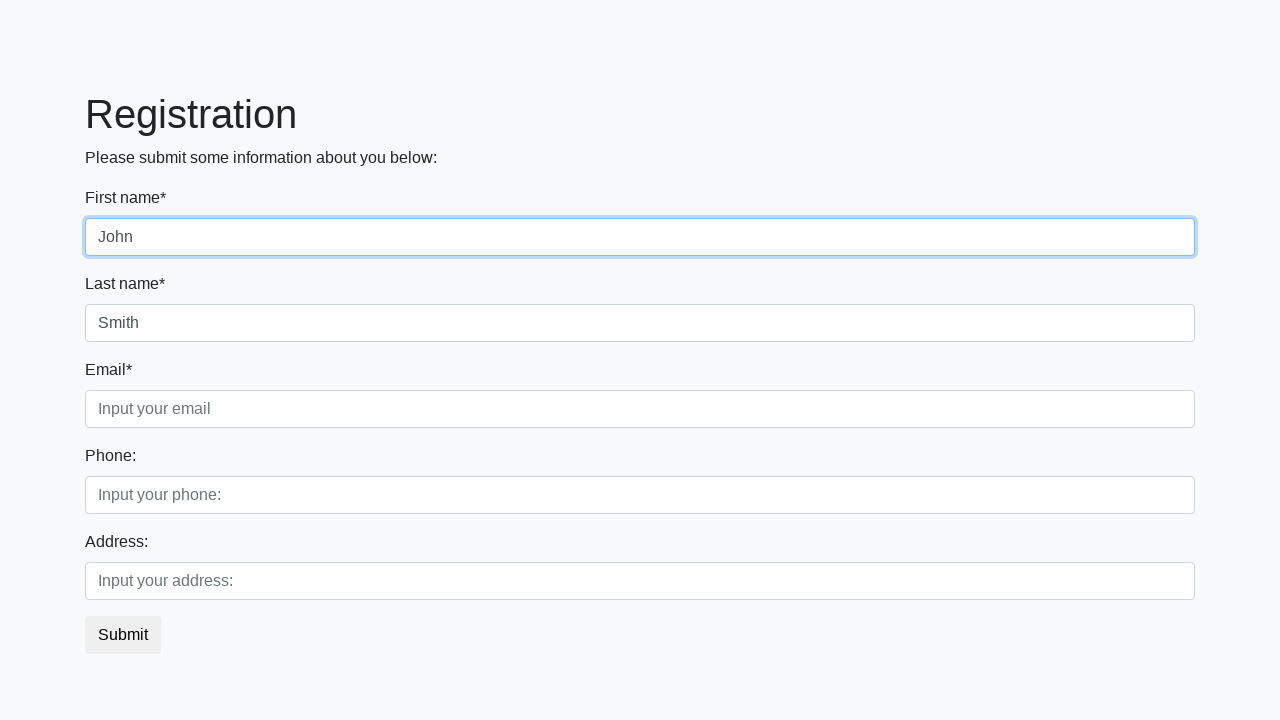

Filled email field with 'john.smith@example.com' on //div[@class="first_block"]//div[@class="form-group third_class"]//*[@class="for
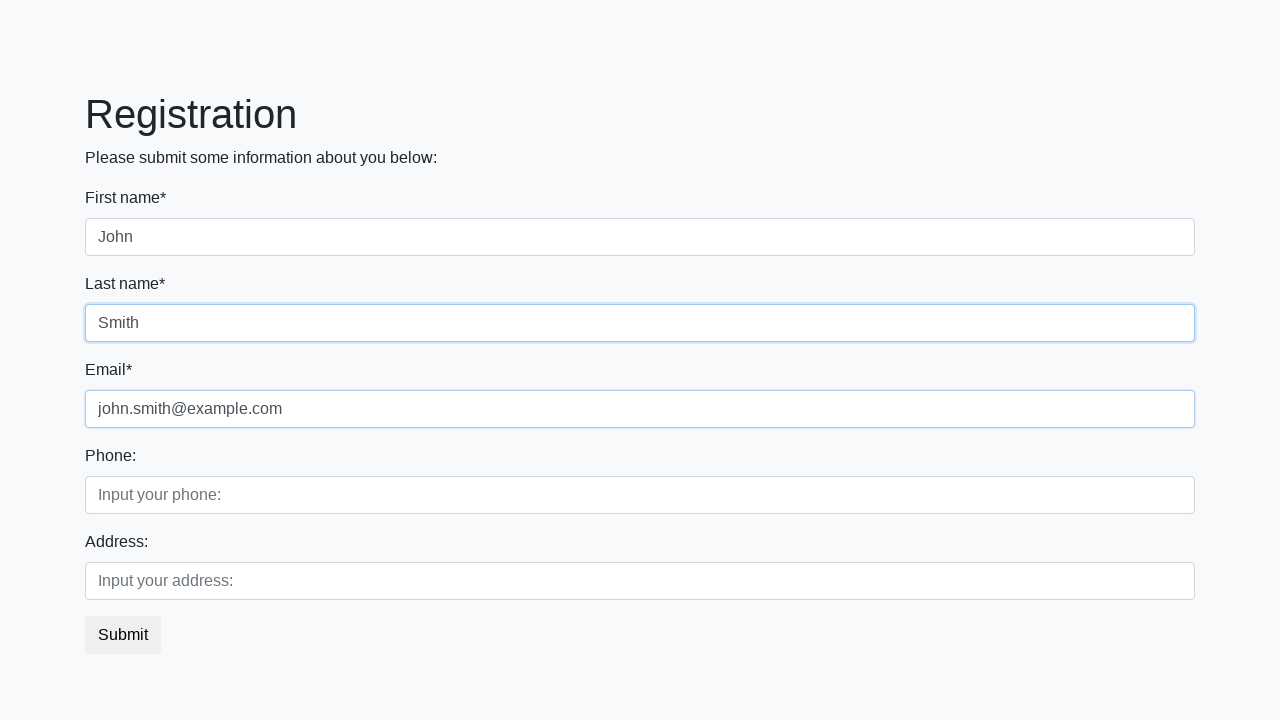

Clicked submit button to register at (123, 635) on .btn.btn-default
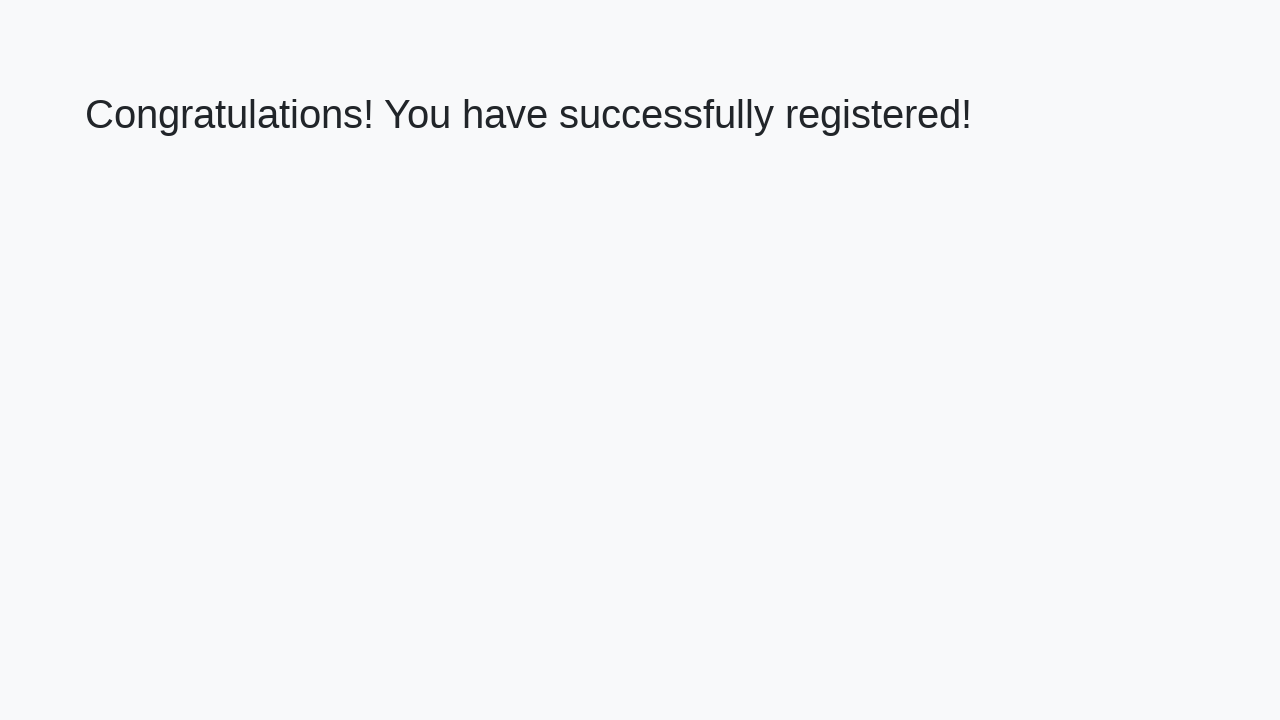

Registration success page loaded with h1 element present
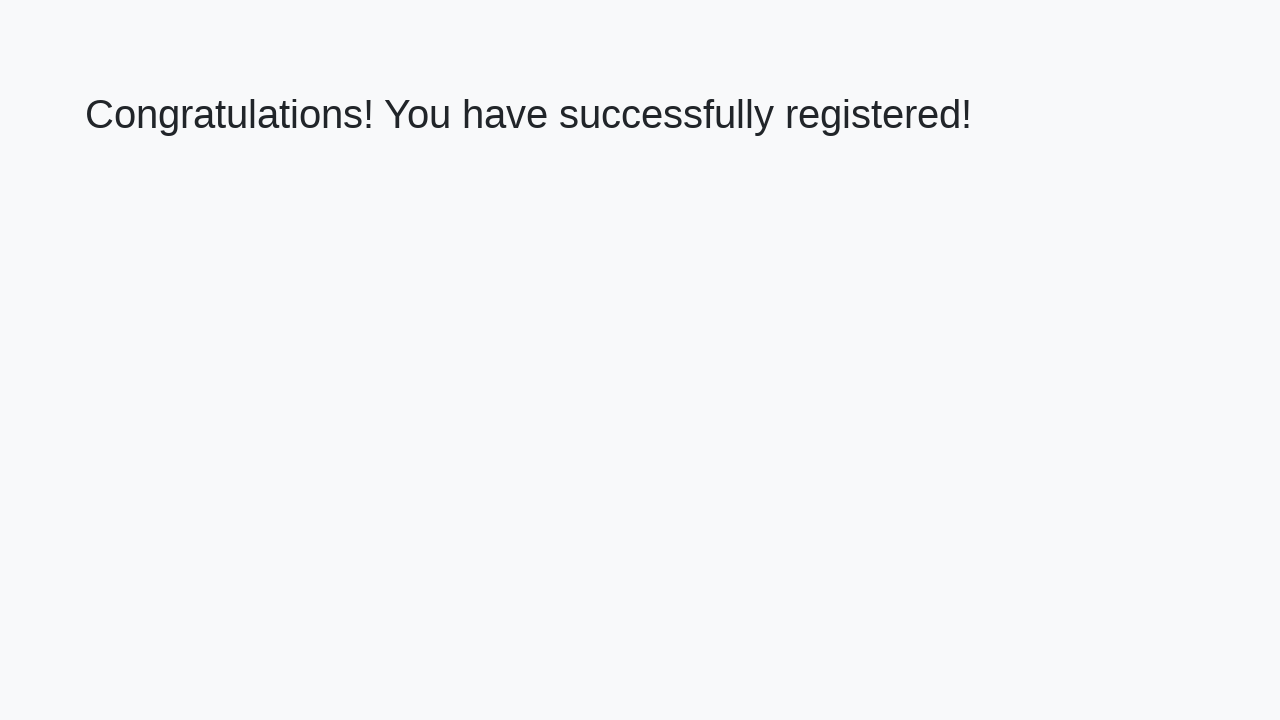

Retrieved welcome message: 'Congratulations! You have successfully registered!'
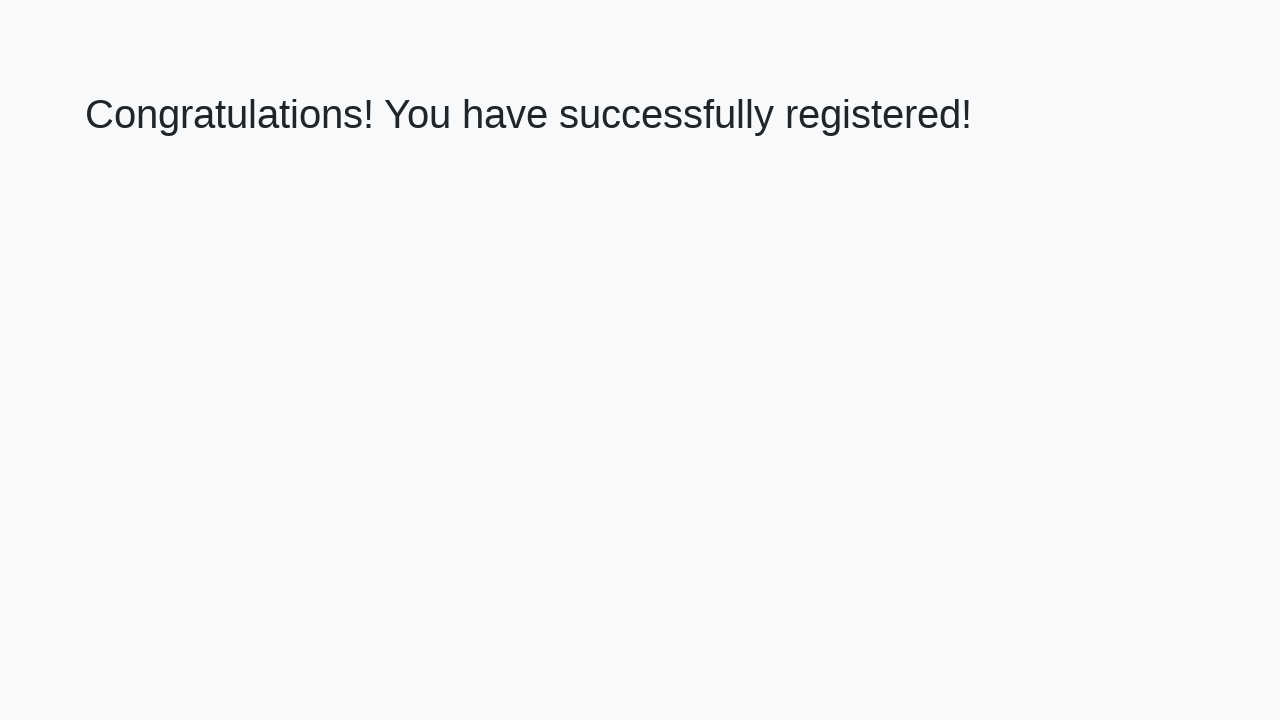

Verified successful registration message matches expected text
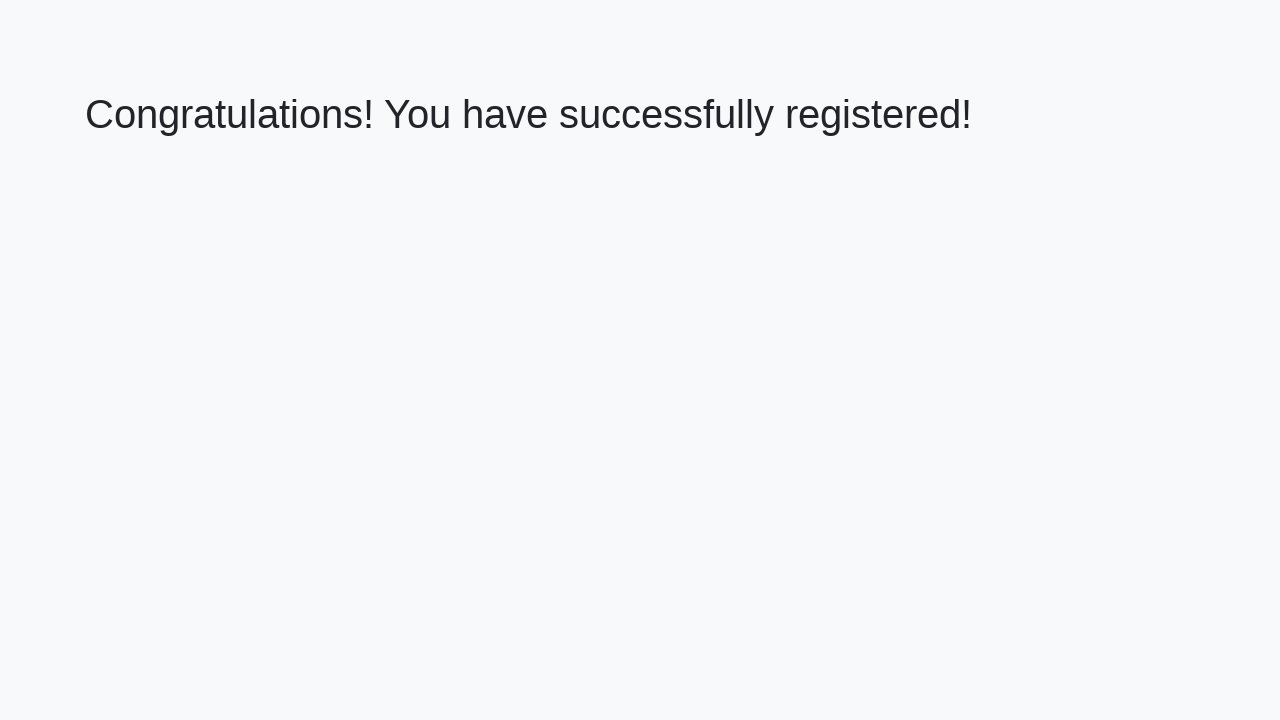

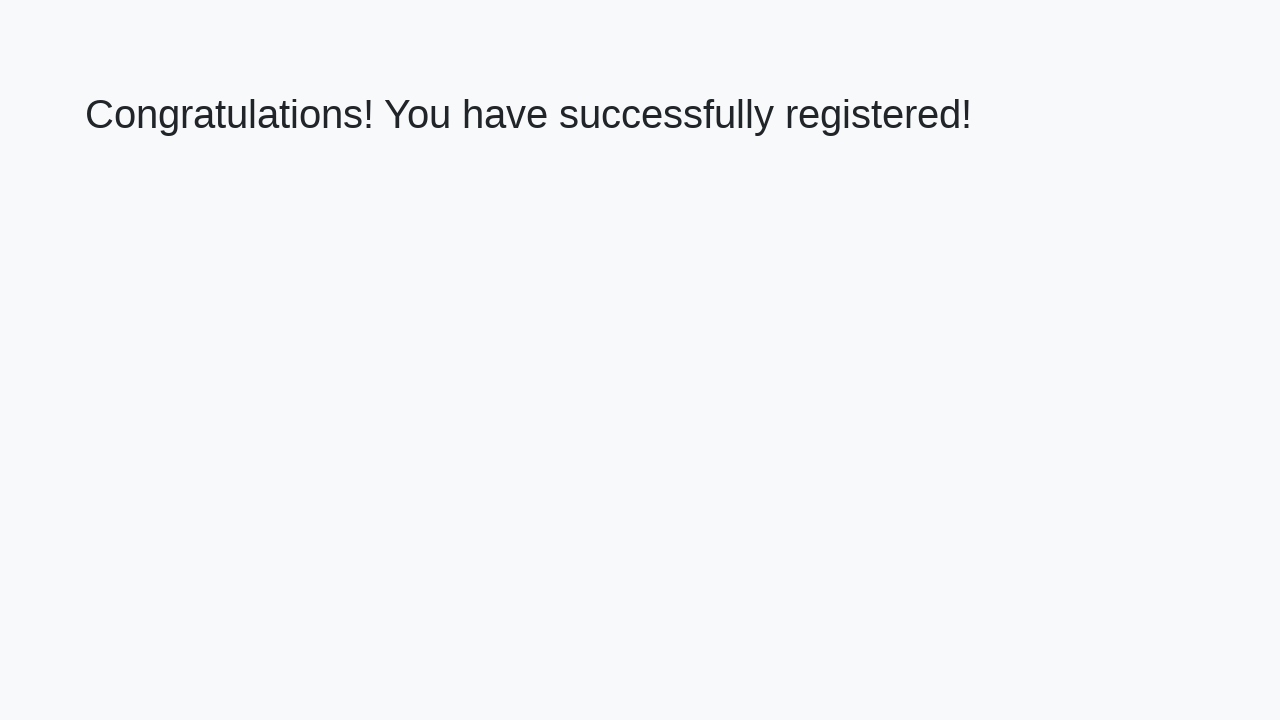